Opens the Ionicons v4 documentation page and maximizes the browser window

Starting URL: https://ionic.io/ionicons/v4

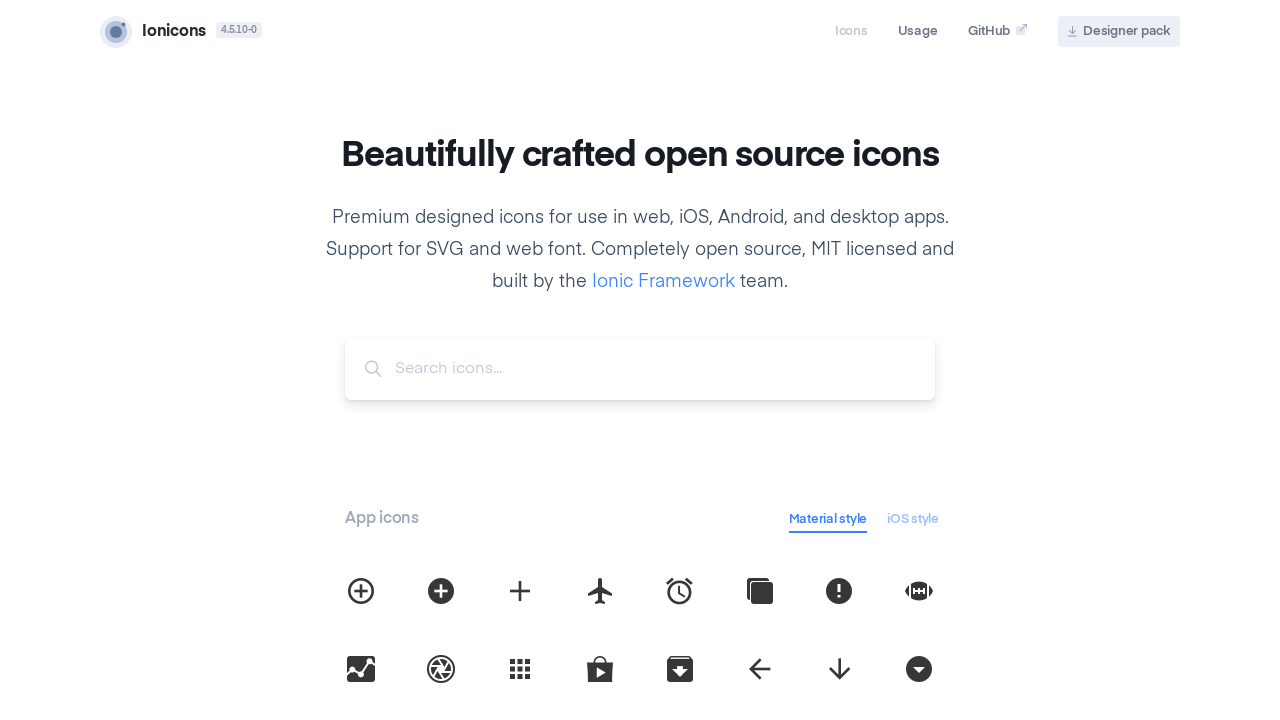

Navigated to Ionicons v4 documentation page
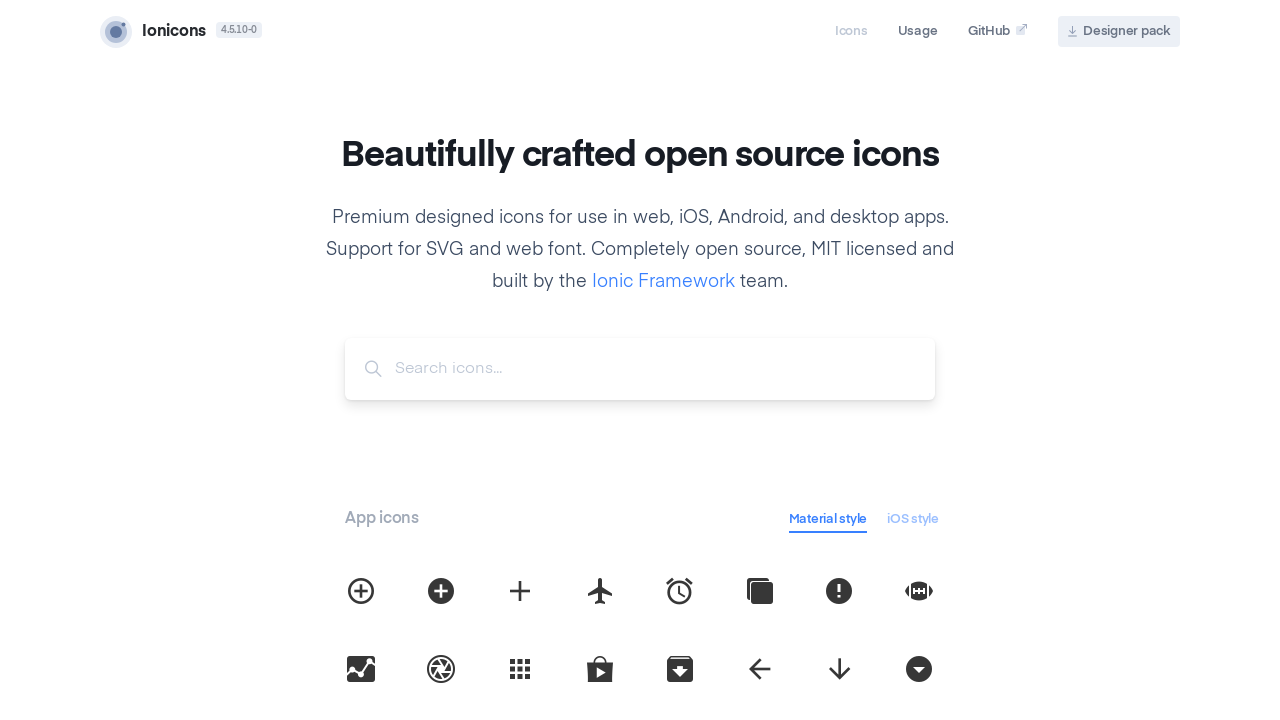

Maximized browser window to 1920x1080
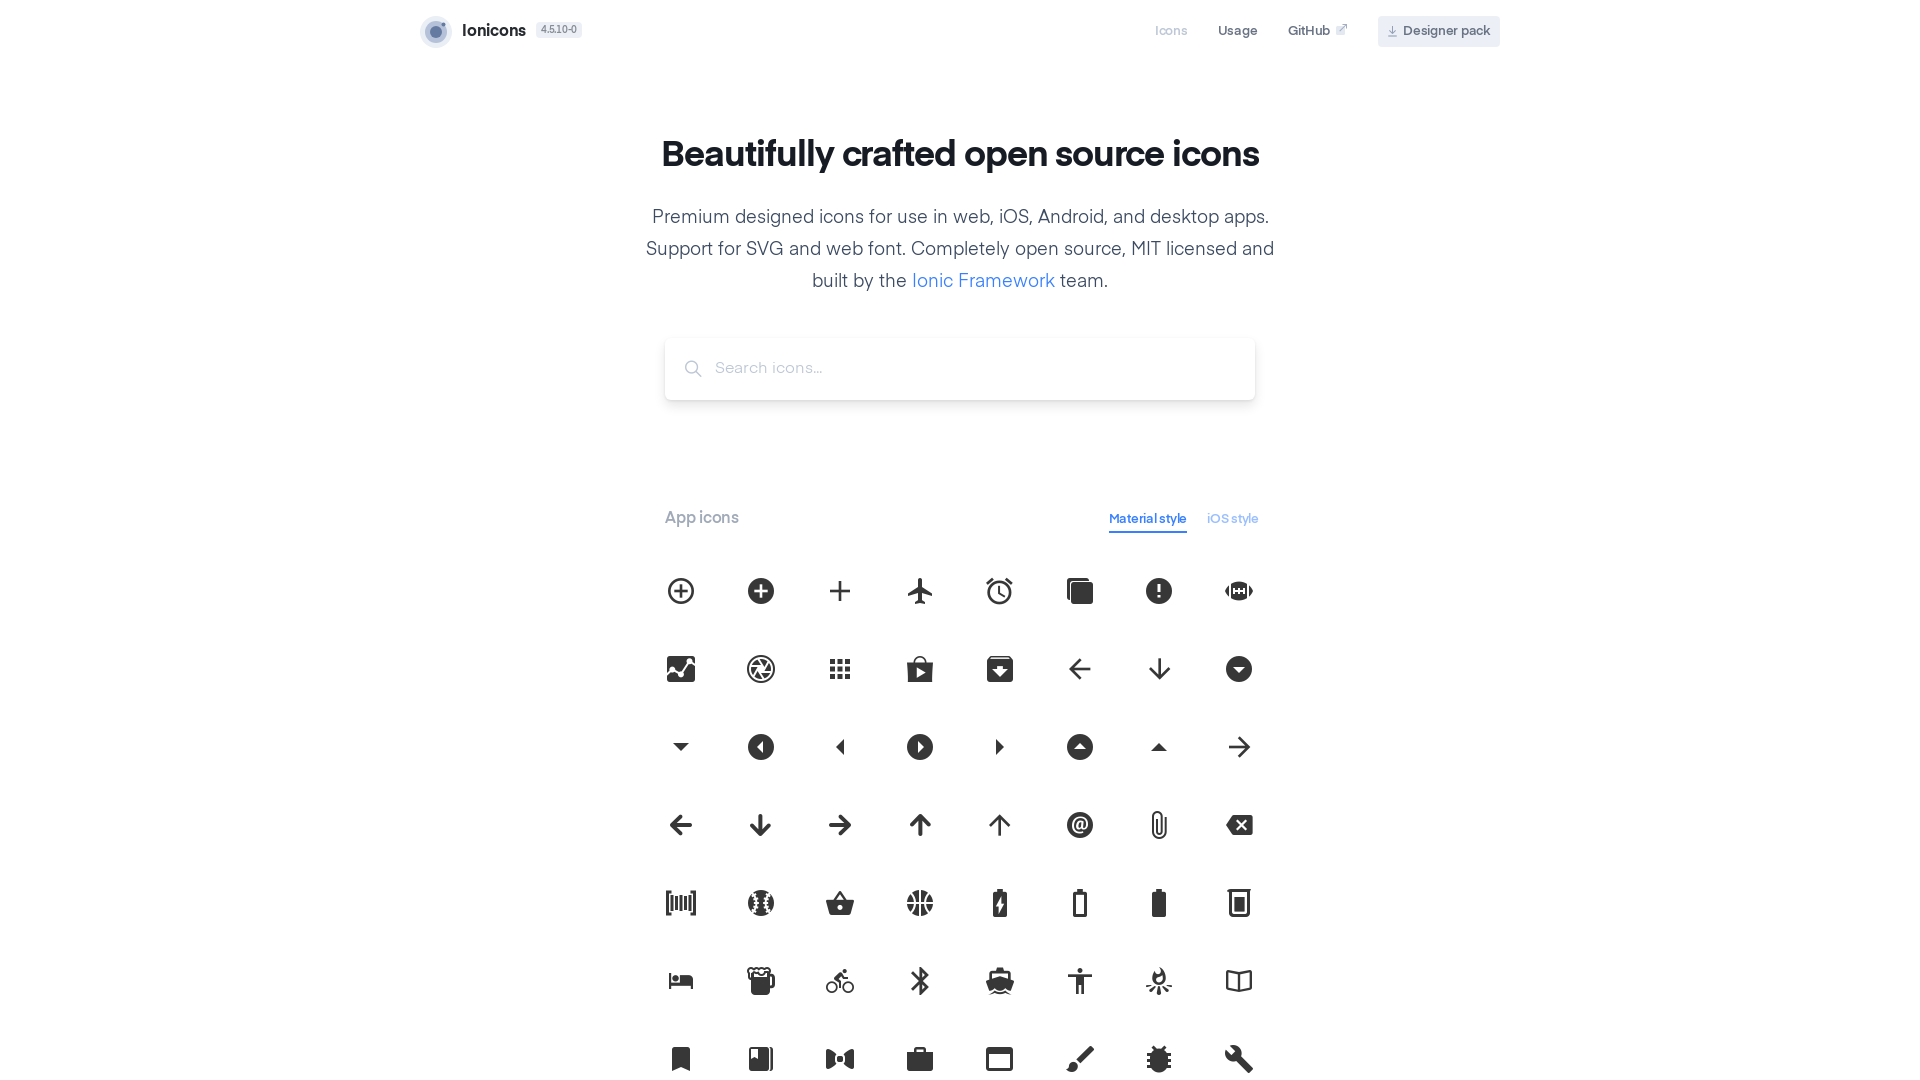

Page content fully loaded
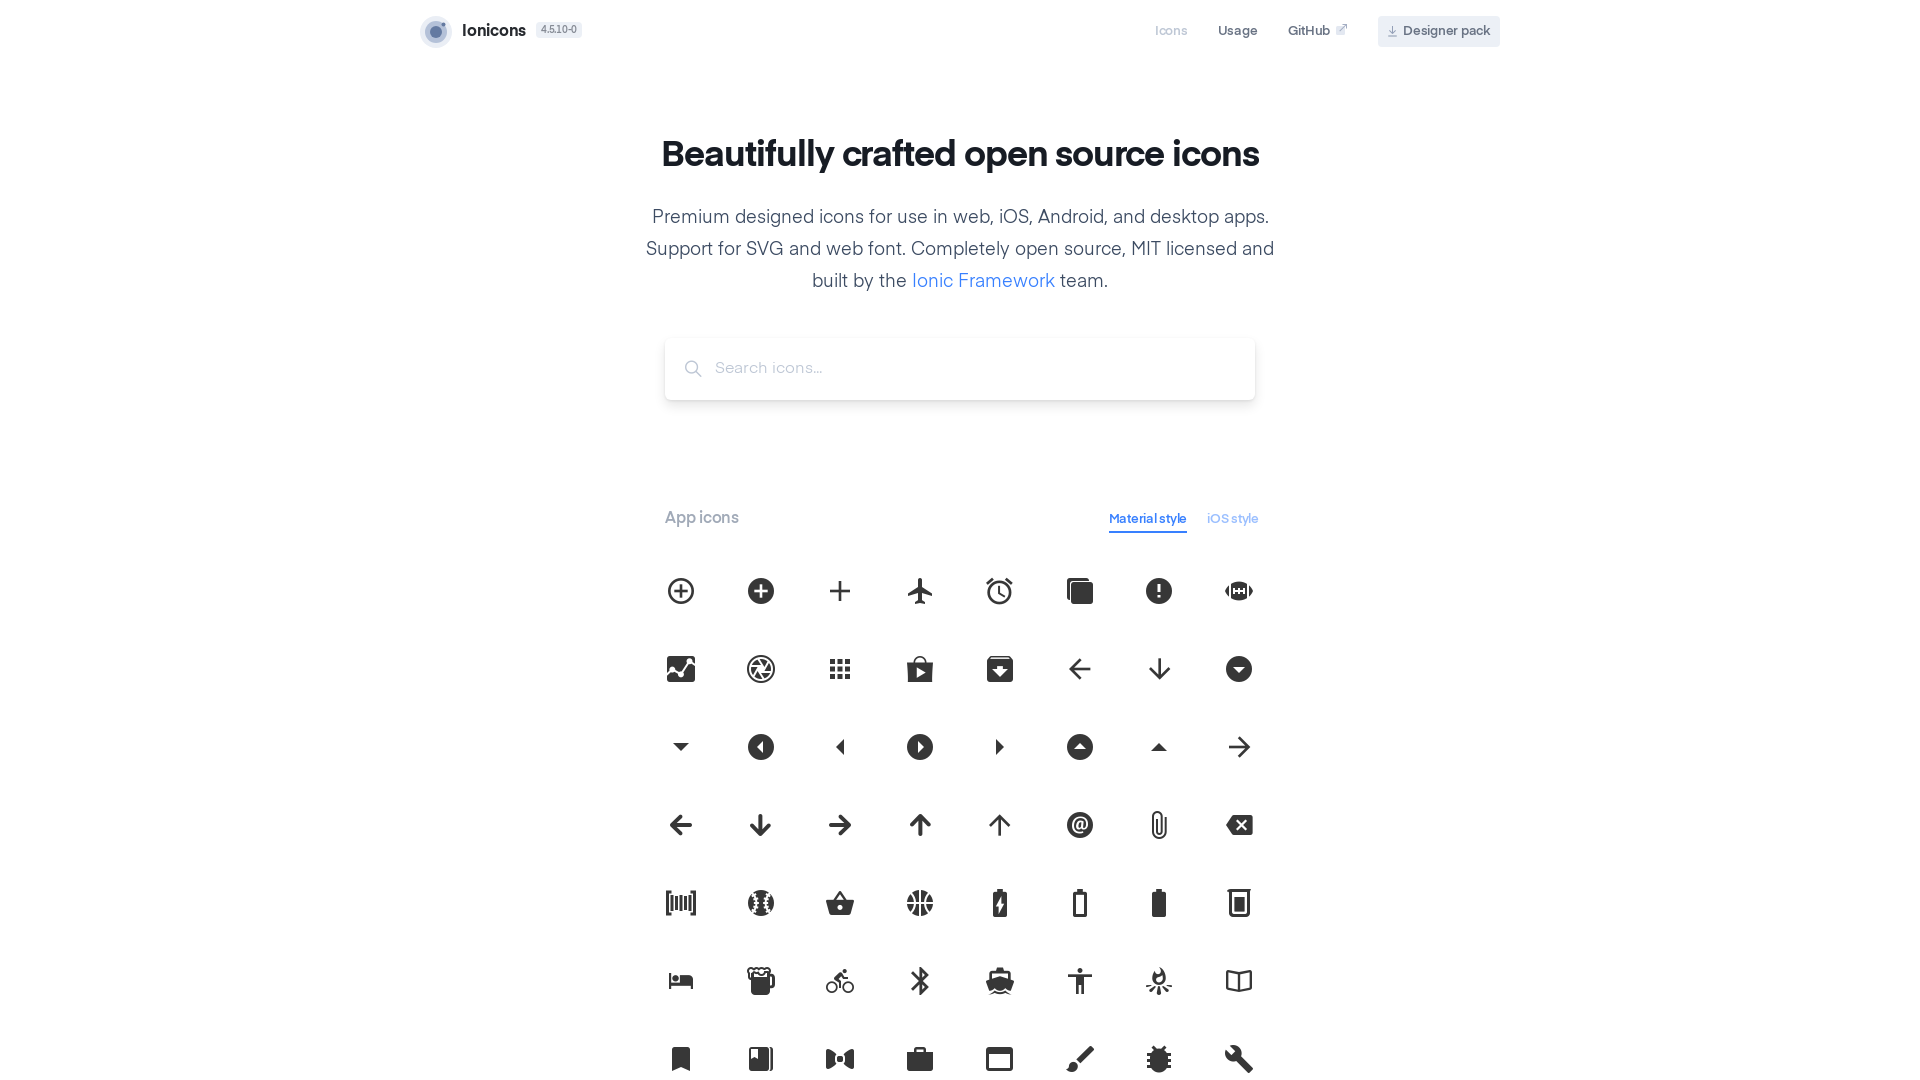

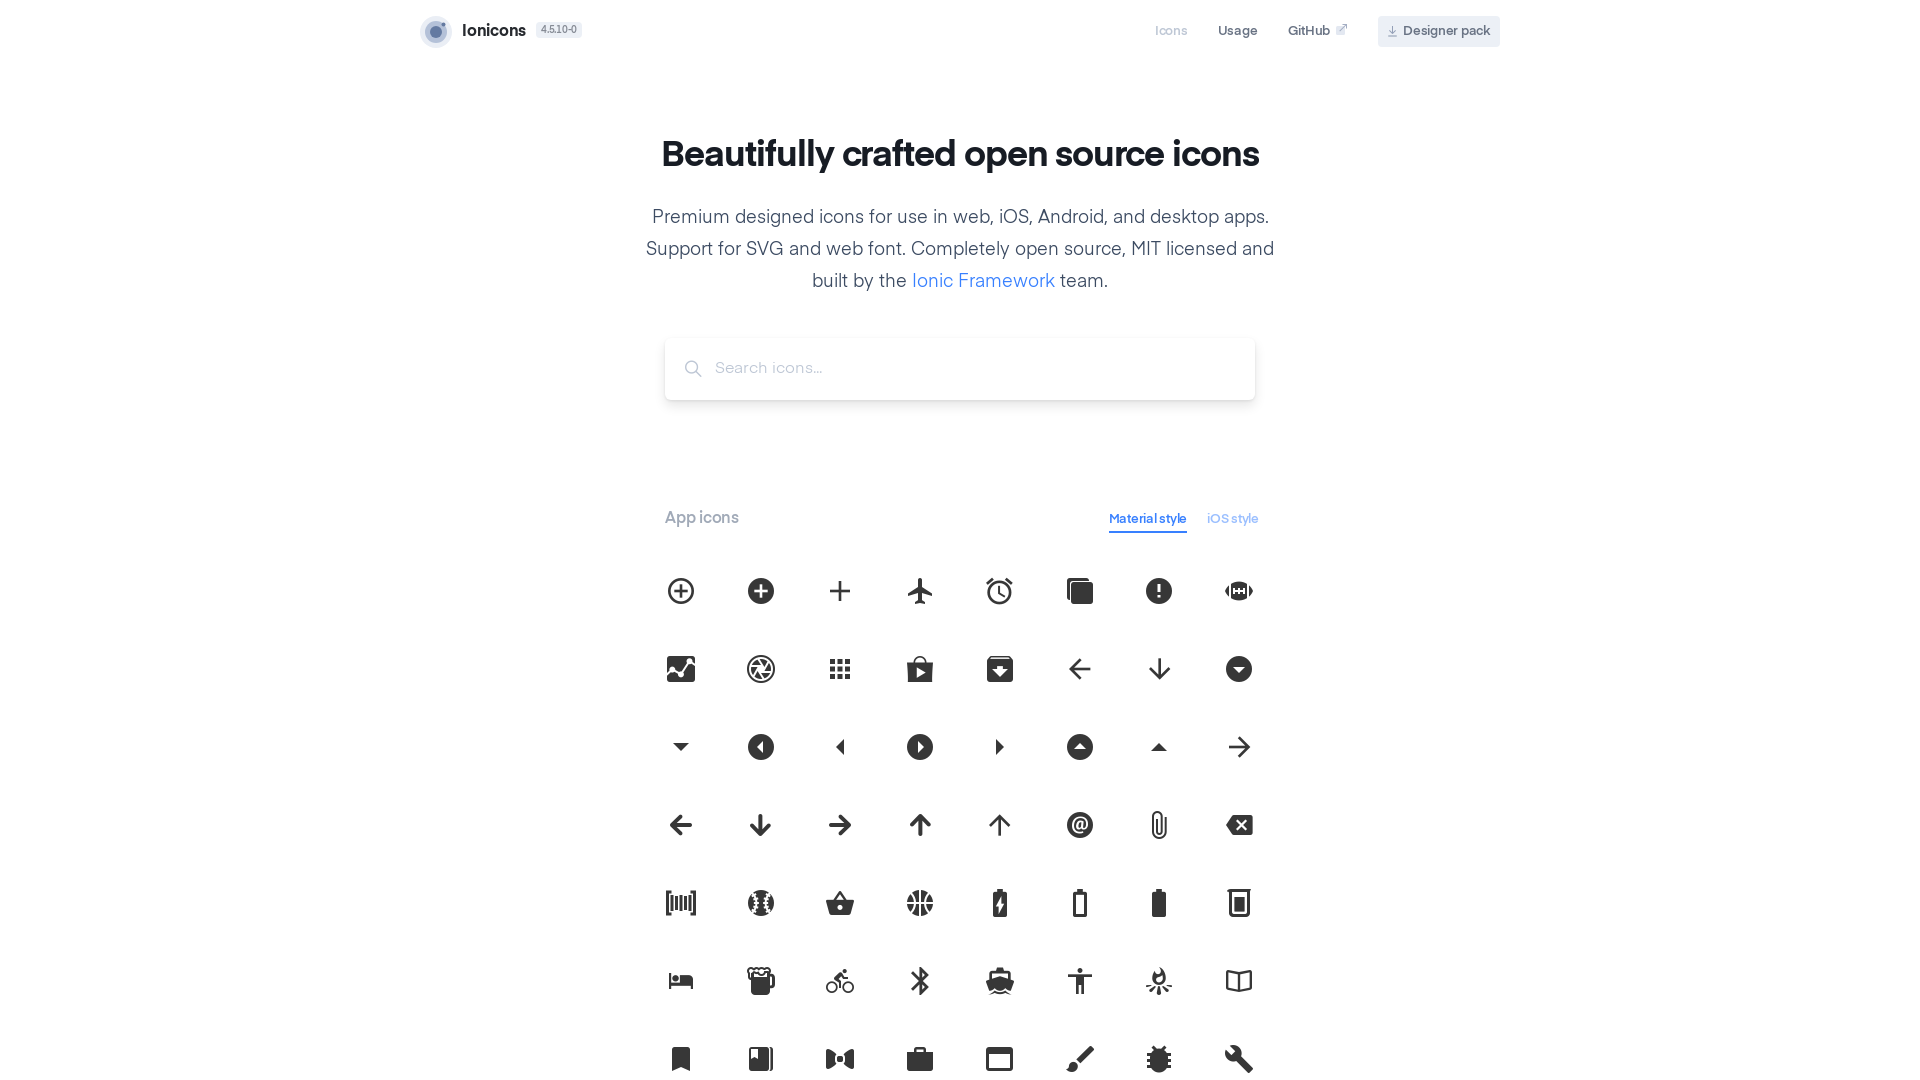